Tests calculator clear button resets display to 00.00

Starting URL: http://mhunterak.github.io/calc.html

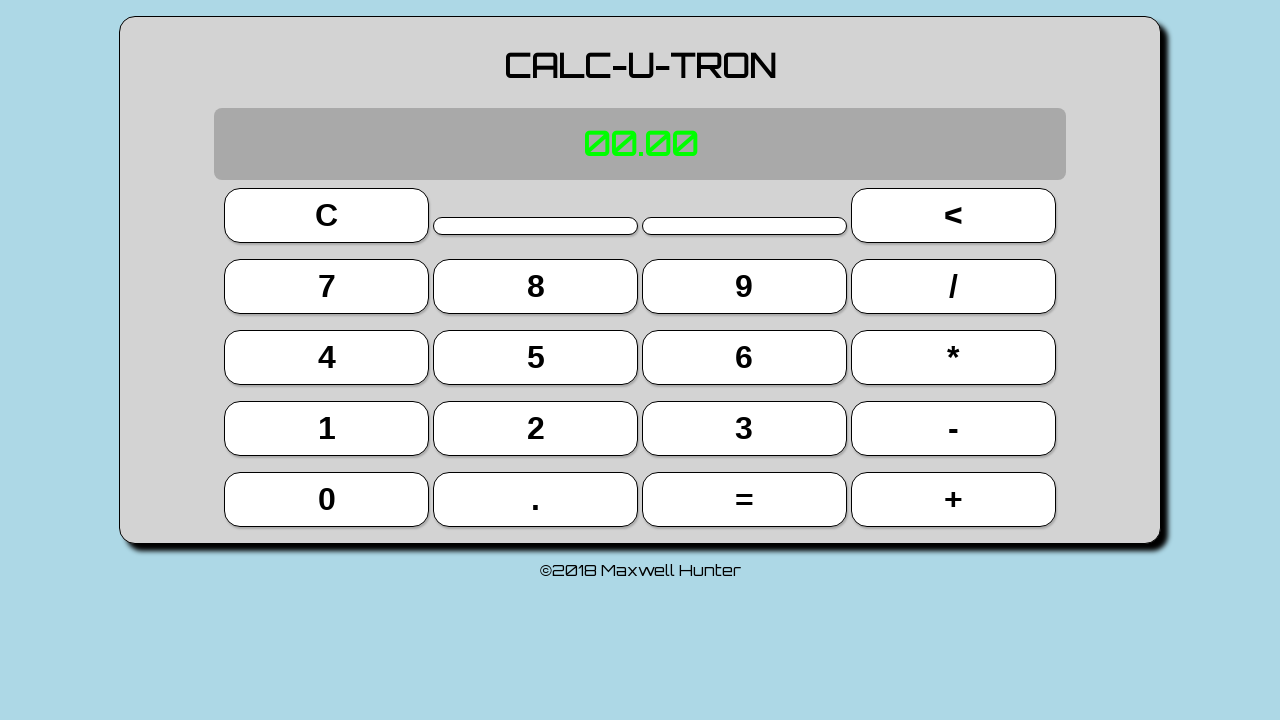

Waited for page to load (domcontentloaded)
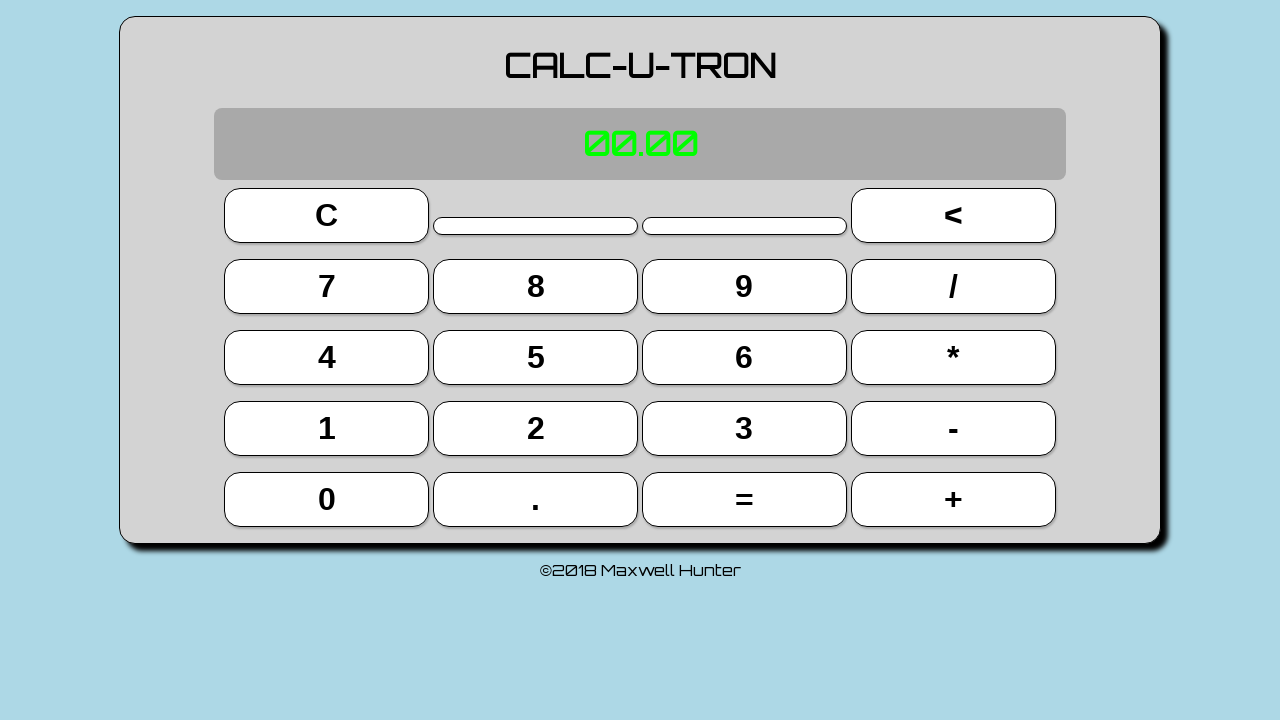

Located all button elements
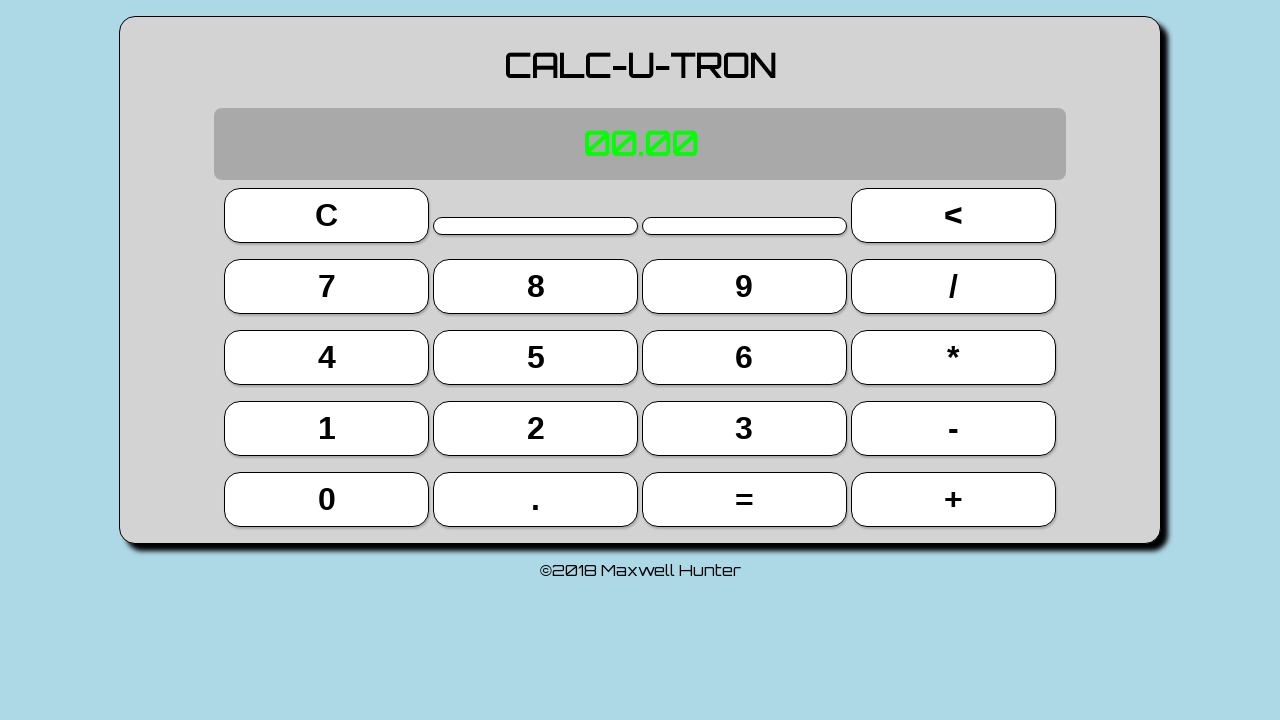

Clicked button 5 at (536, 357) on button >> nth=9
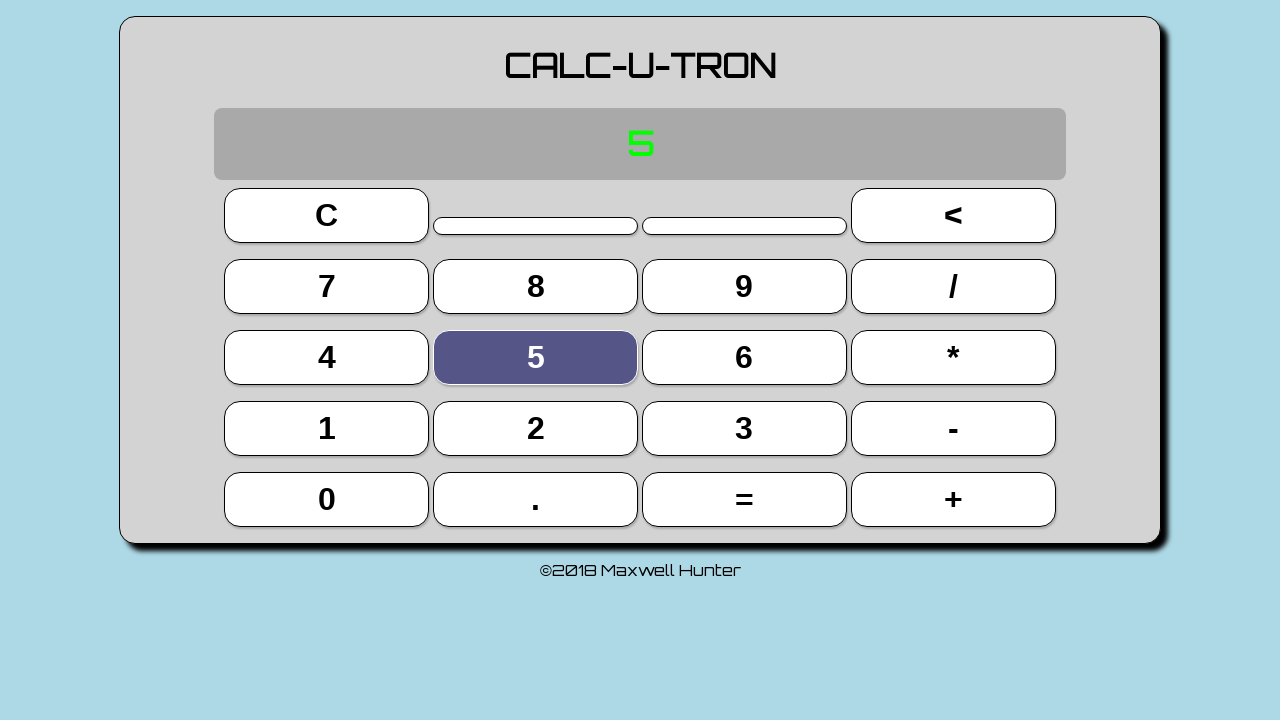

Clicked button + (addition operator) at (953, 499) on button >> nth=19
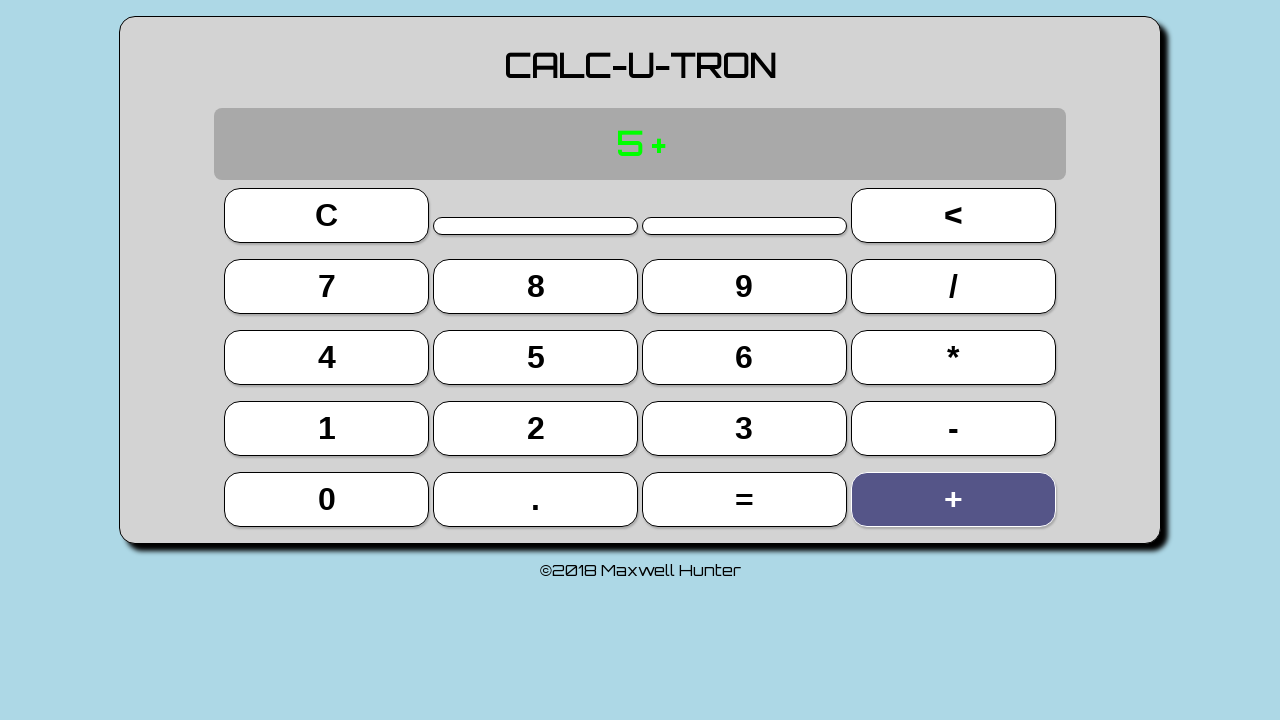

Clicked button 7 at (327, 286) on button >> nth=4
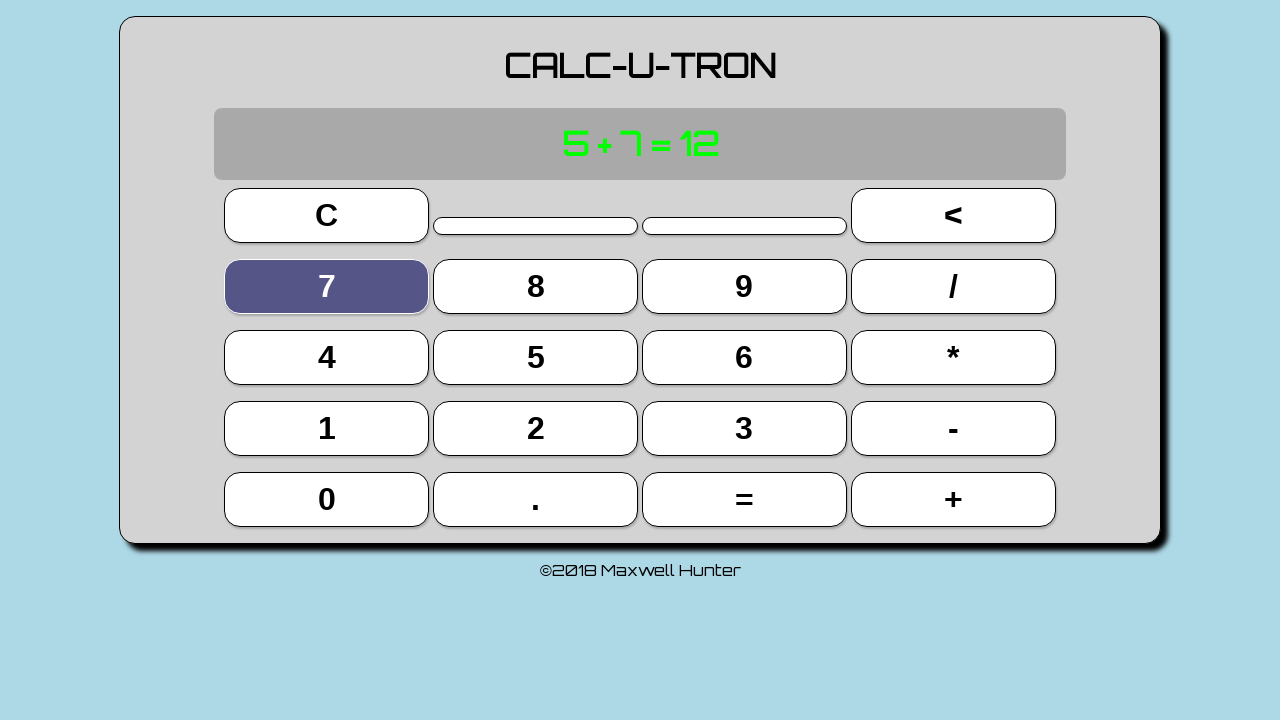

Clicked button C (clear) at (327, 215) on button >> nth=0
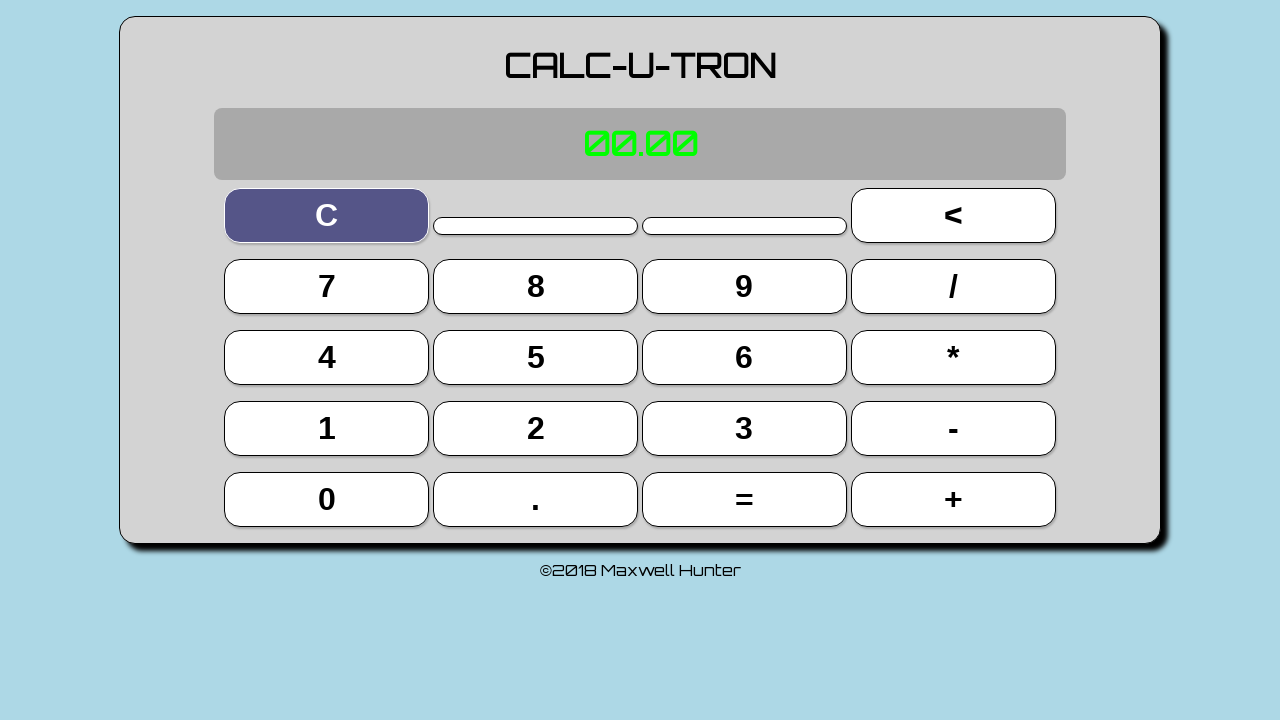

Located display element
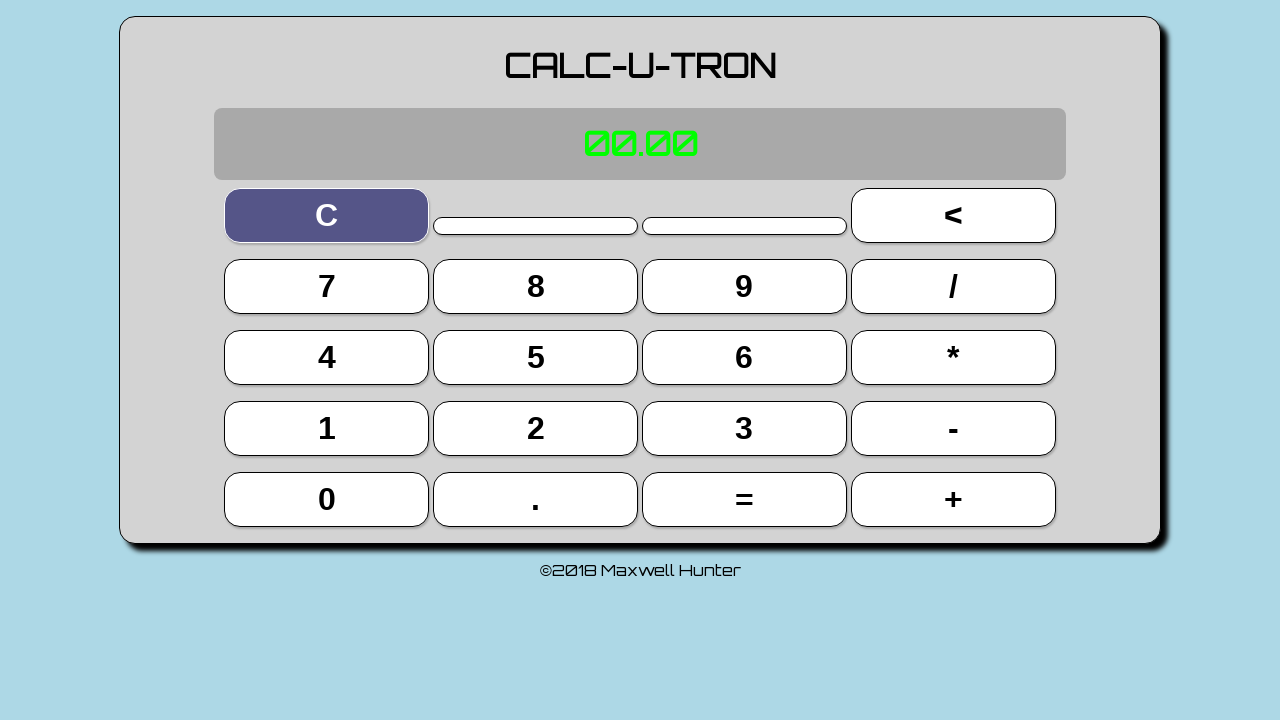

Verified display shows 00.00 after clear button
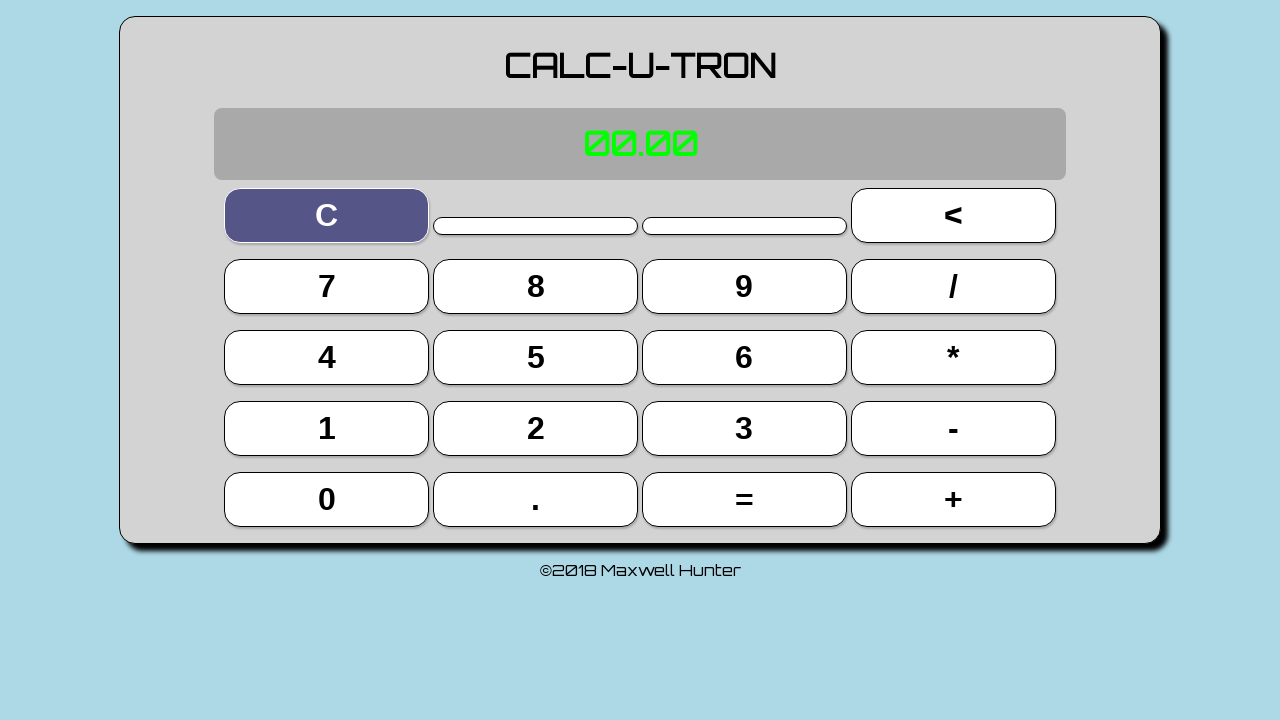

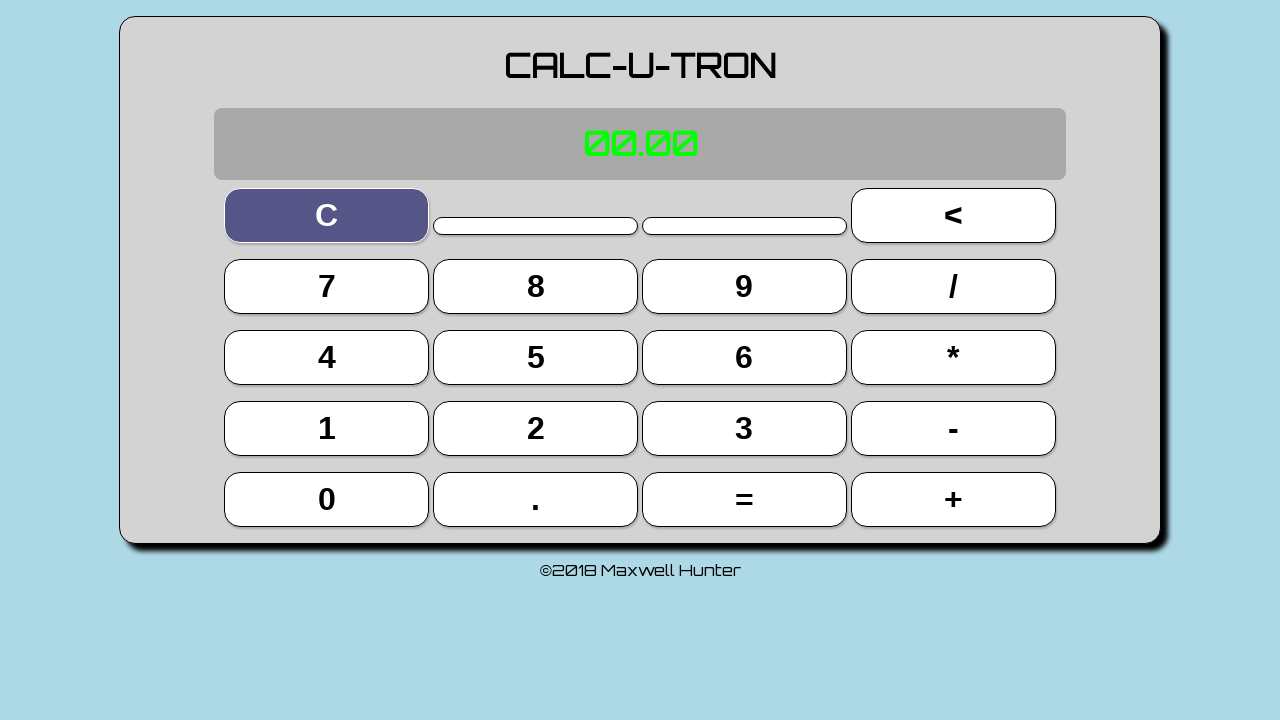